Tests drag and drop functionality on jQuery UI demo page by dragging an element into a droppable area and verifying the visual change

Starting URL: https://jqueryui.com/droppable/

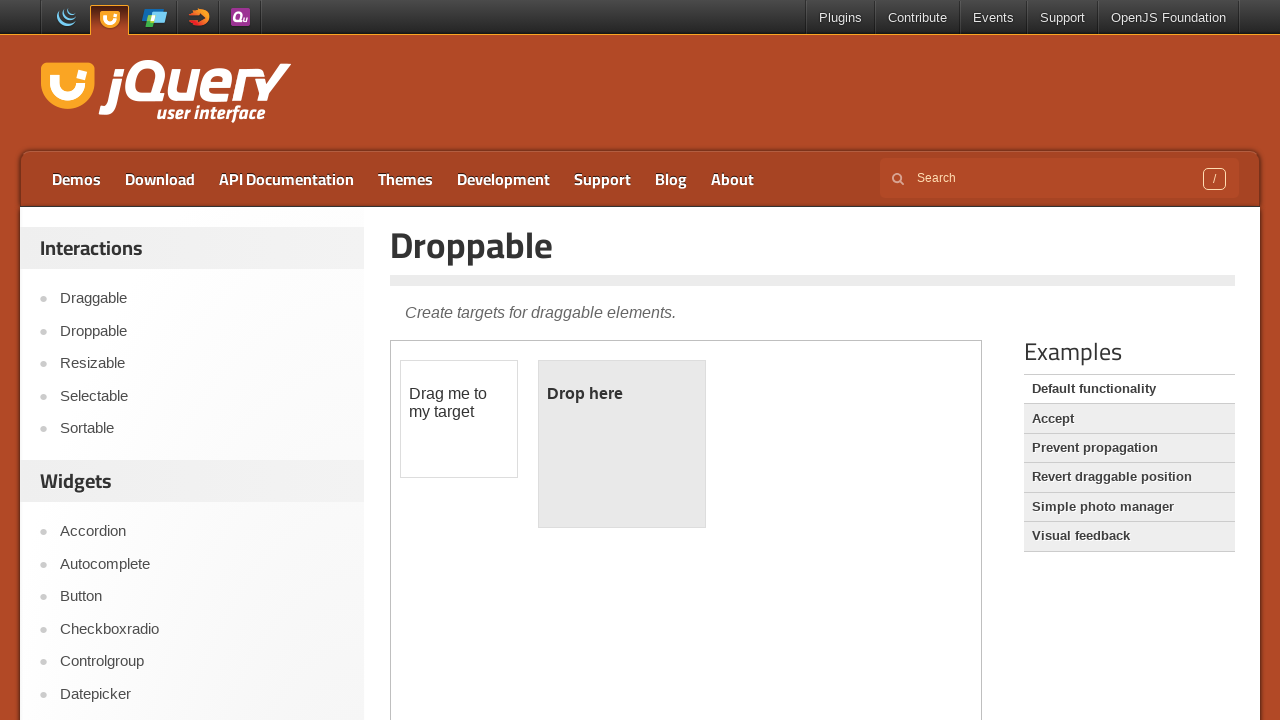

Located and switched to iframe containing drag and drop demo
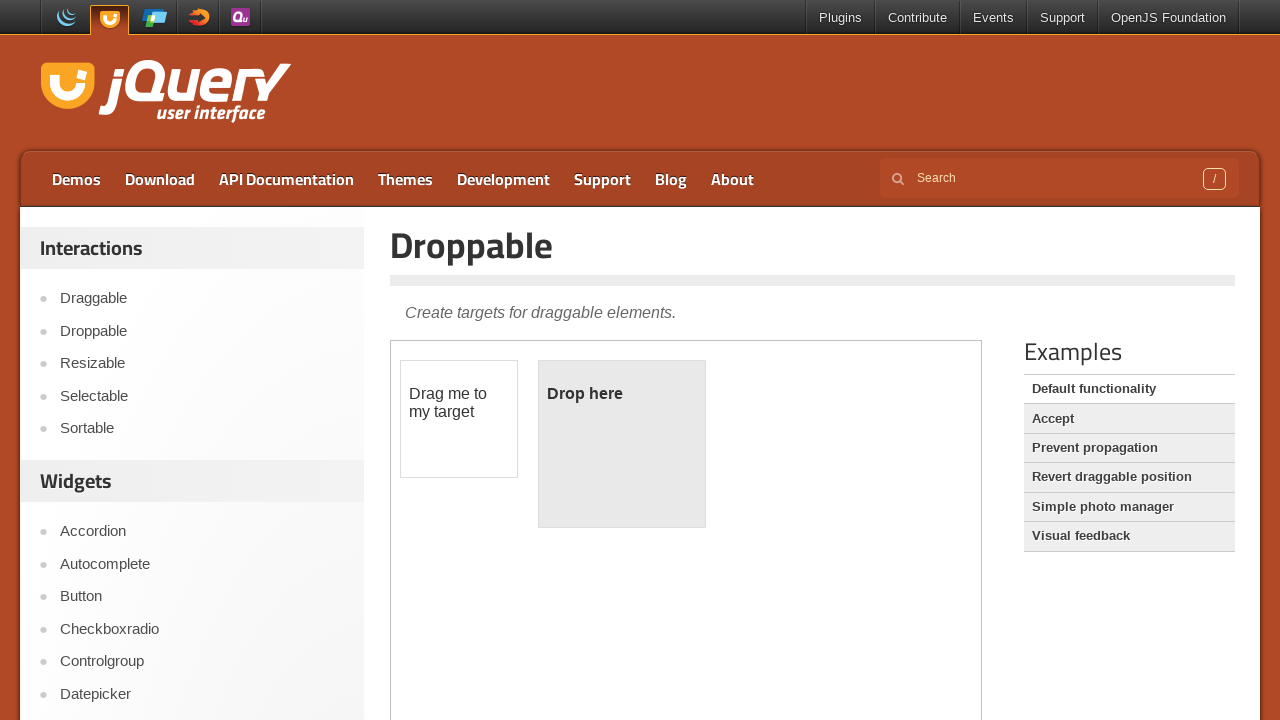

Located draggable element
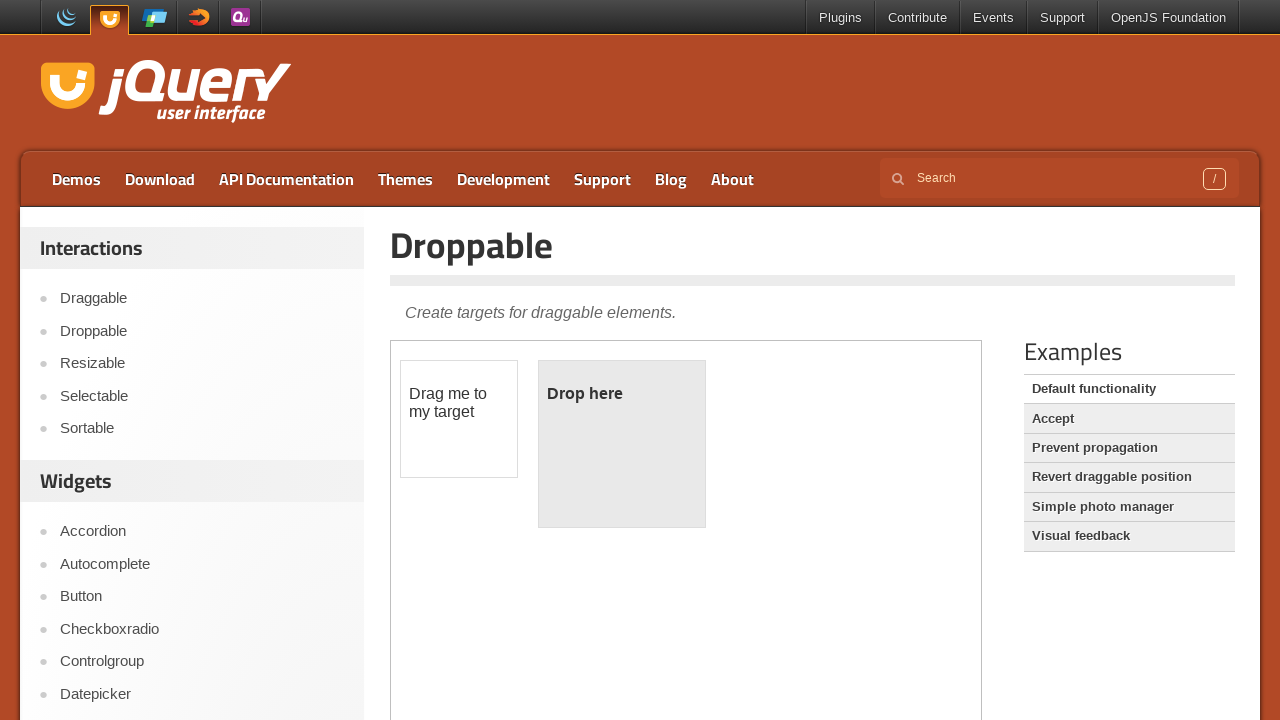

Located droppable element
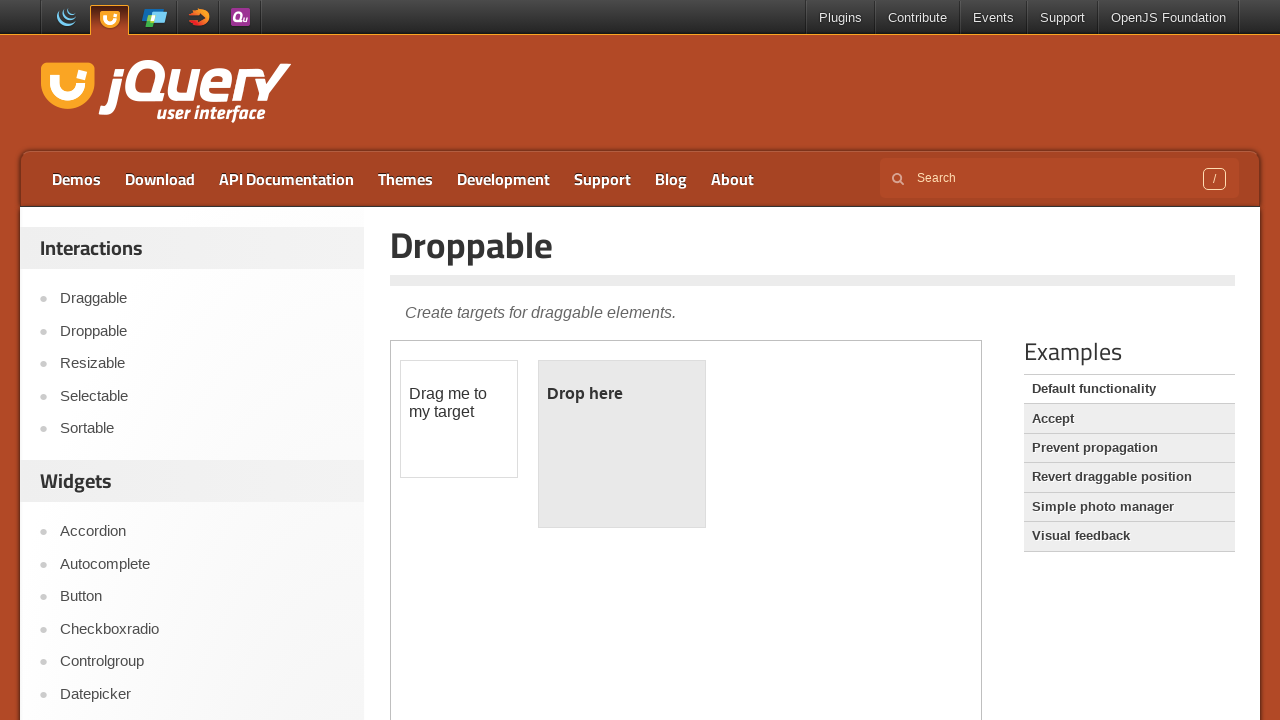

Dragged element into droppable area at (622, 444)
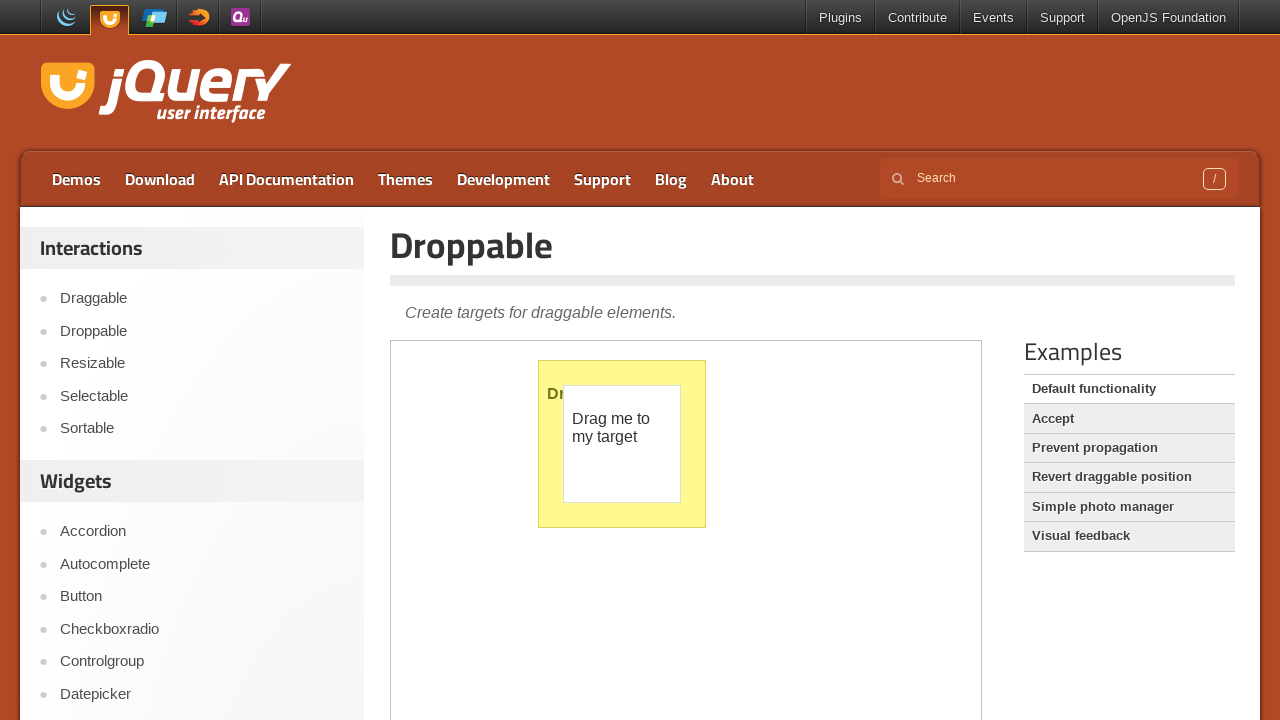

Verified droppable element displays 'Dropped!' text, confirming successful drag and drop
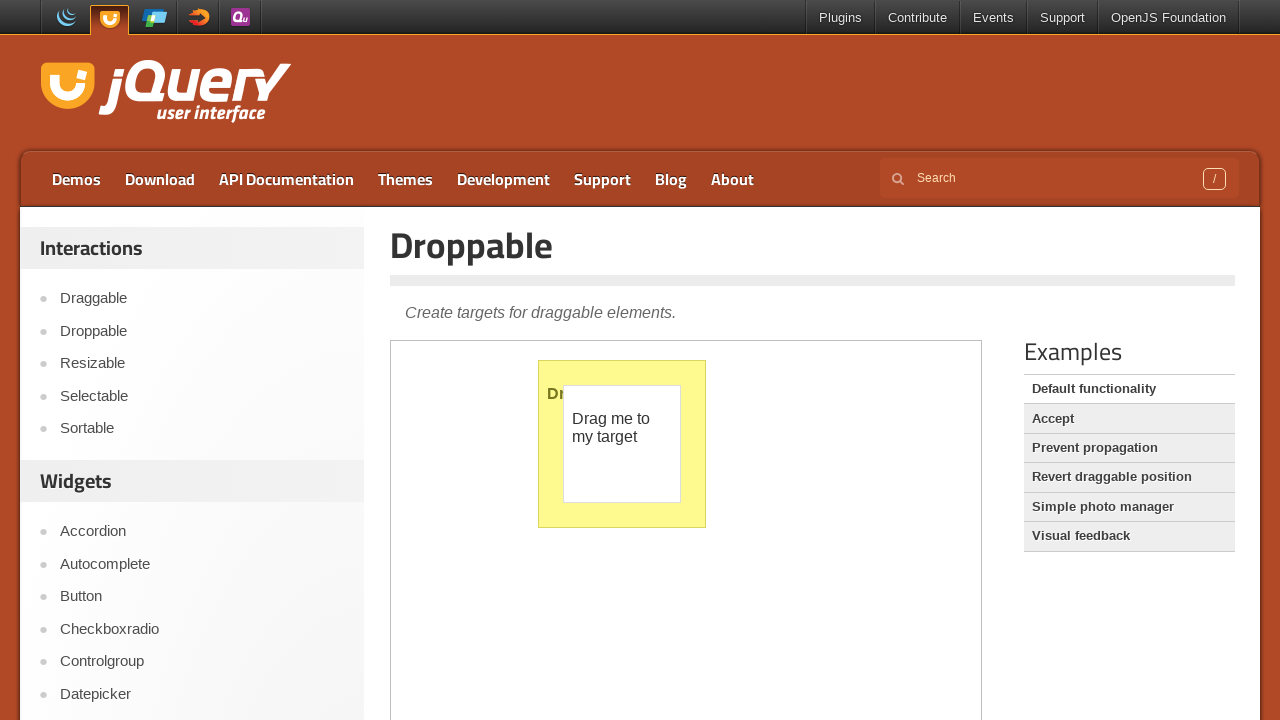

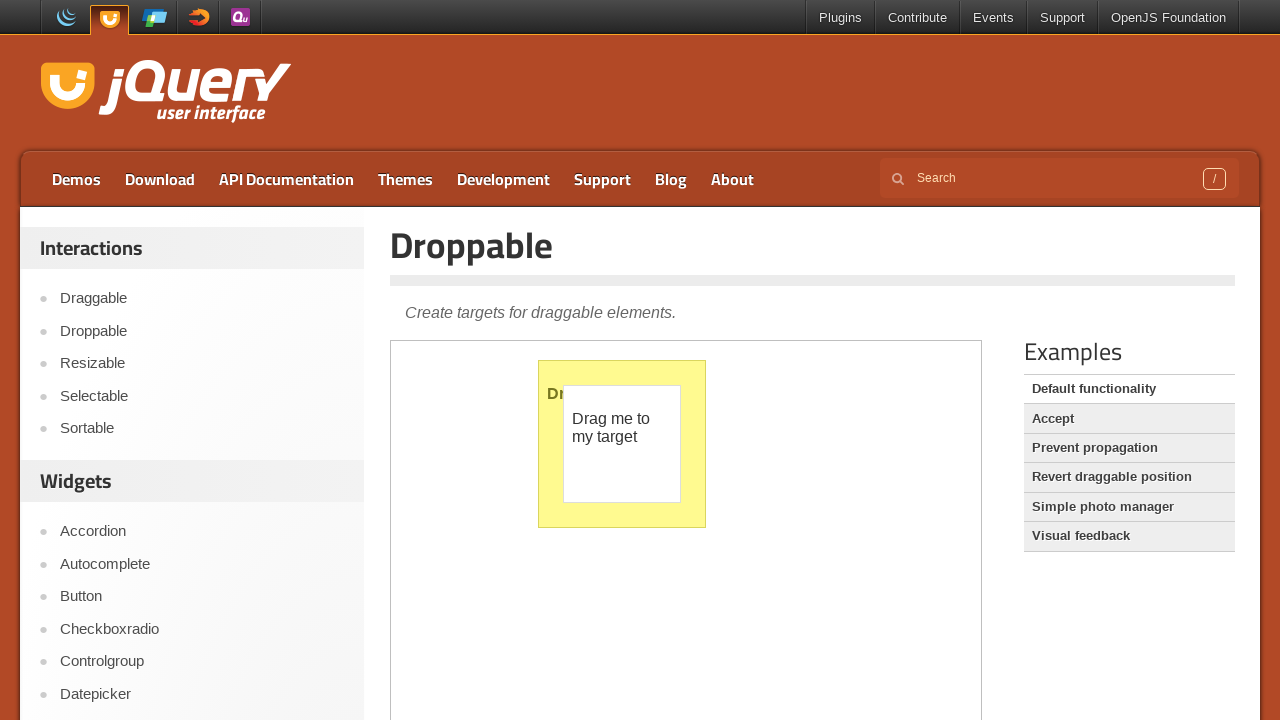